Tests drag and drop functionality by dragging an element from source to target location on a jQuery UI demo page

Starting URL: http://jqueryui.com/resources/demos/droppable/default.html

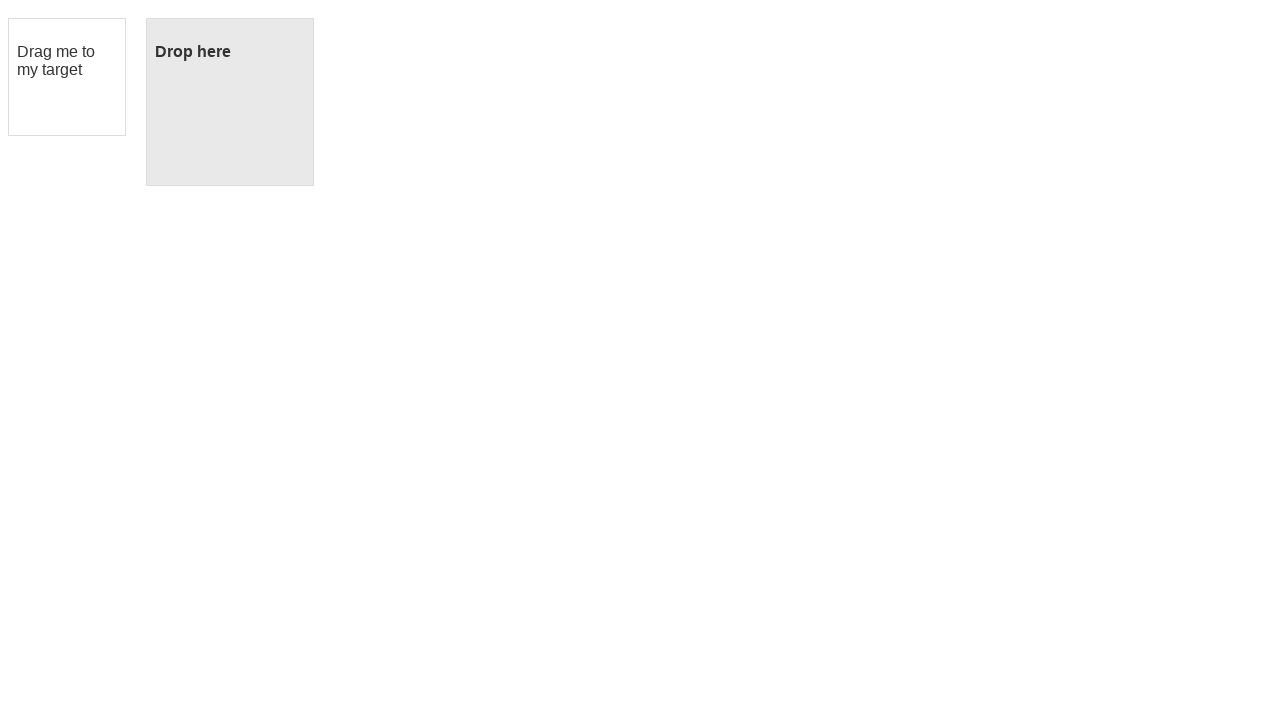

Located the draggable source element with id 'draggable'
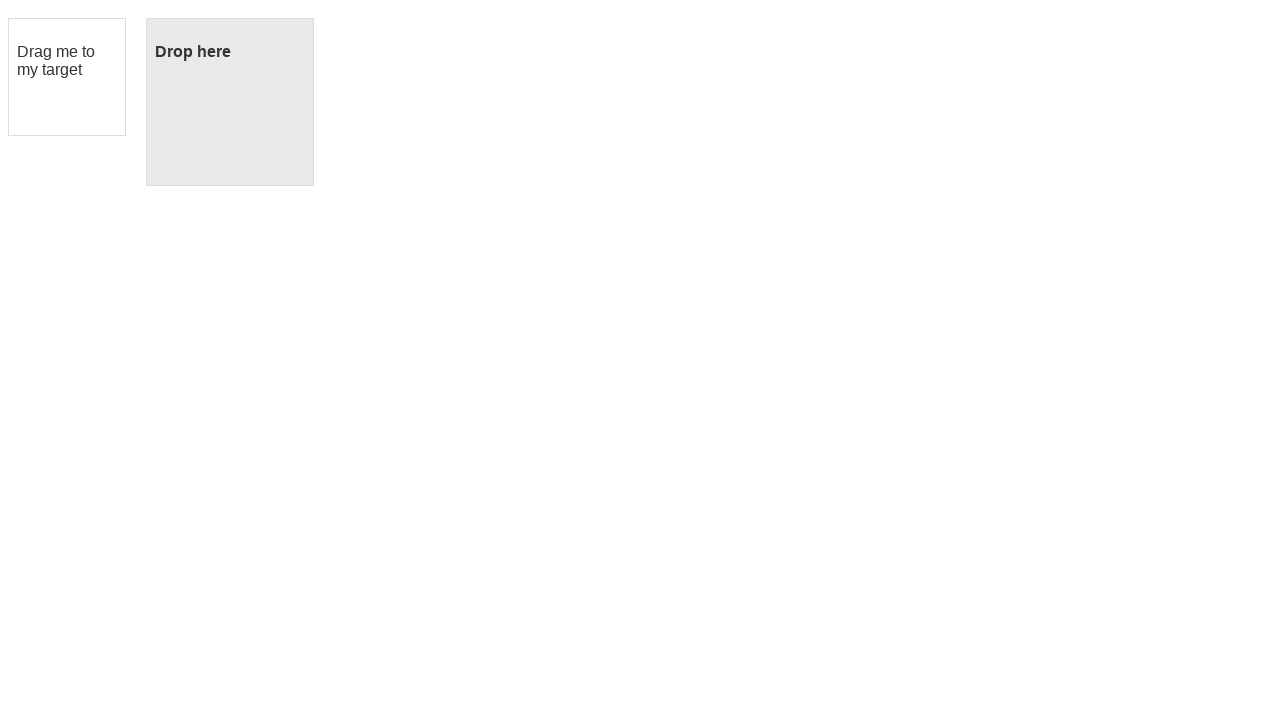

Located the droppable target element with id 'droppable'
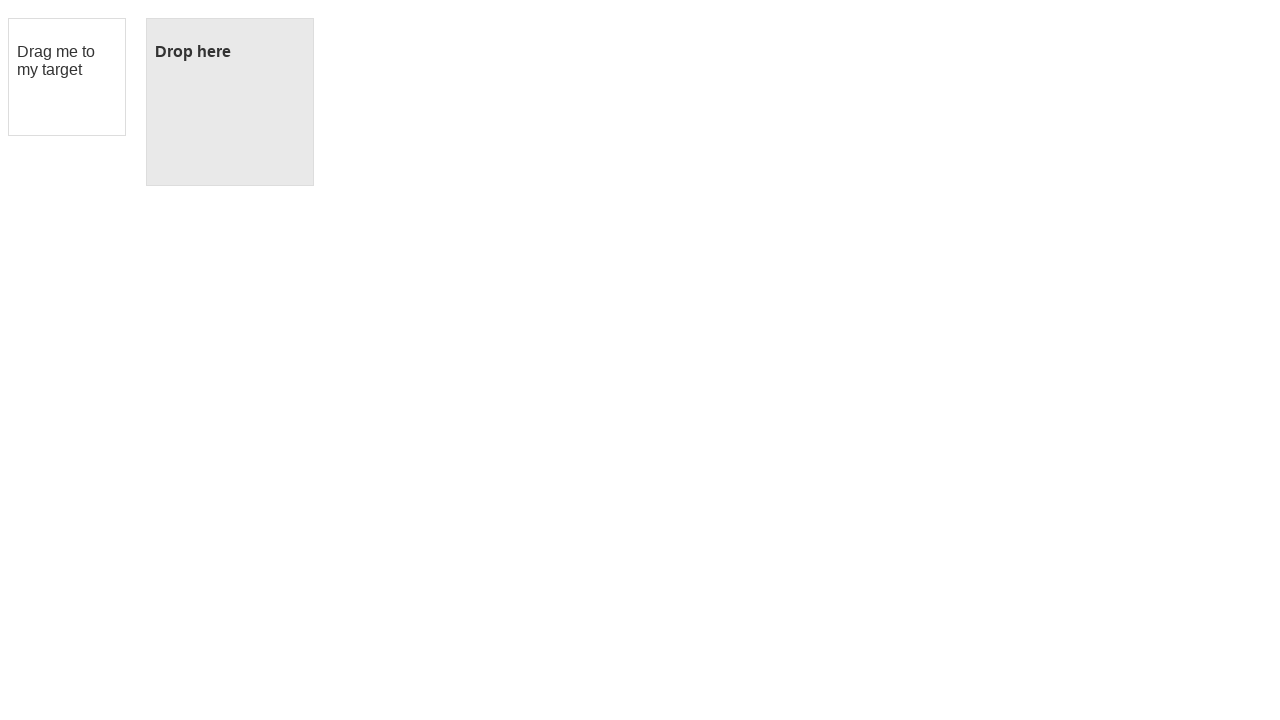

Dragged source element to target element at (230, 102)
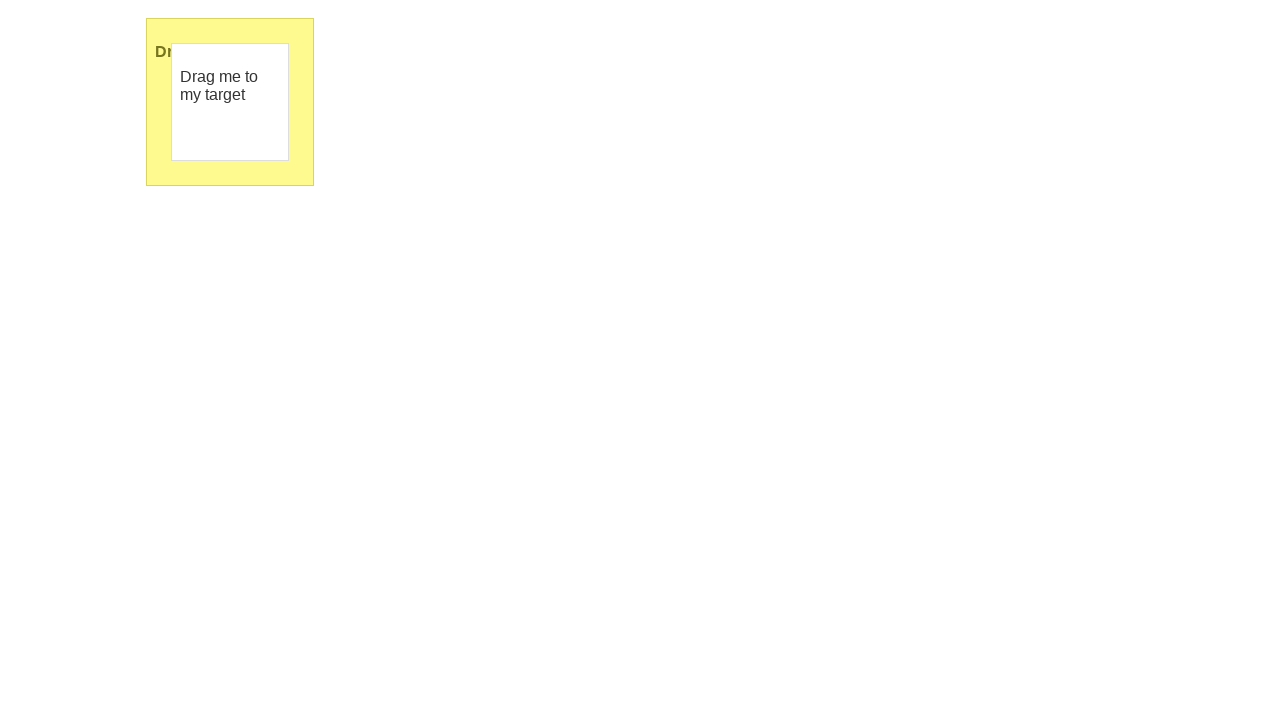

Waited 4000ms to observe drag and drop result
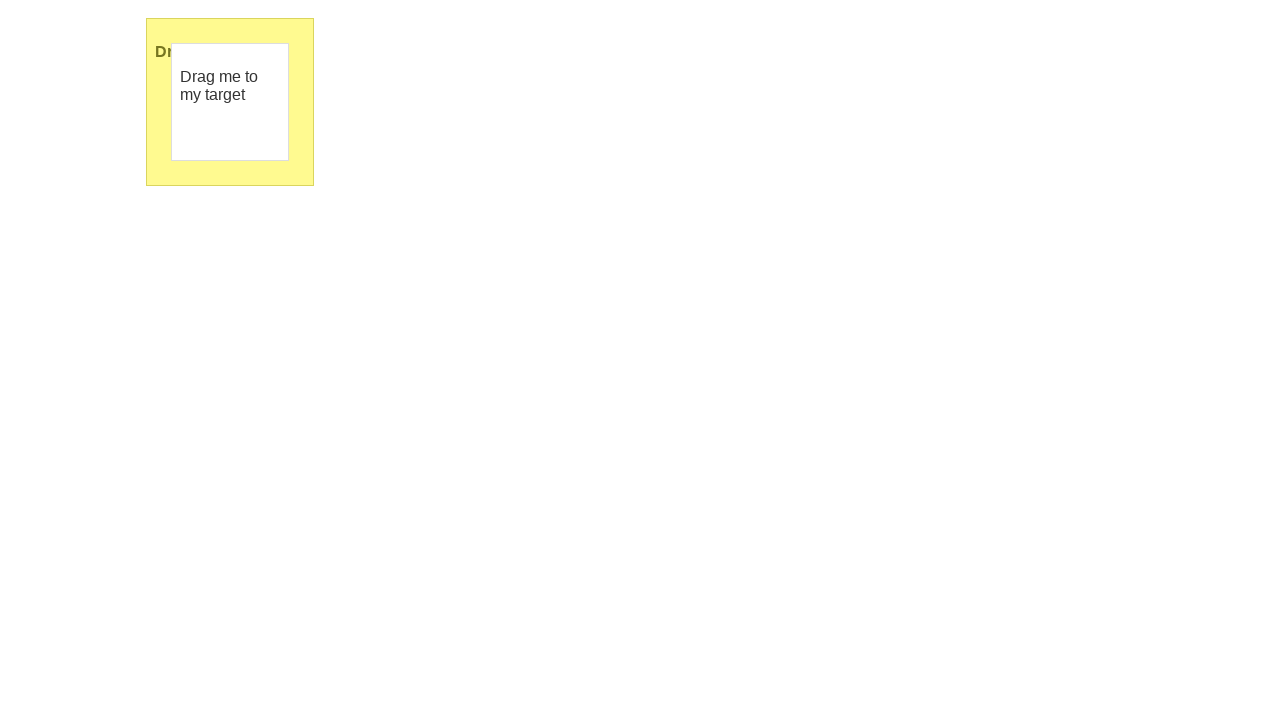

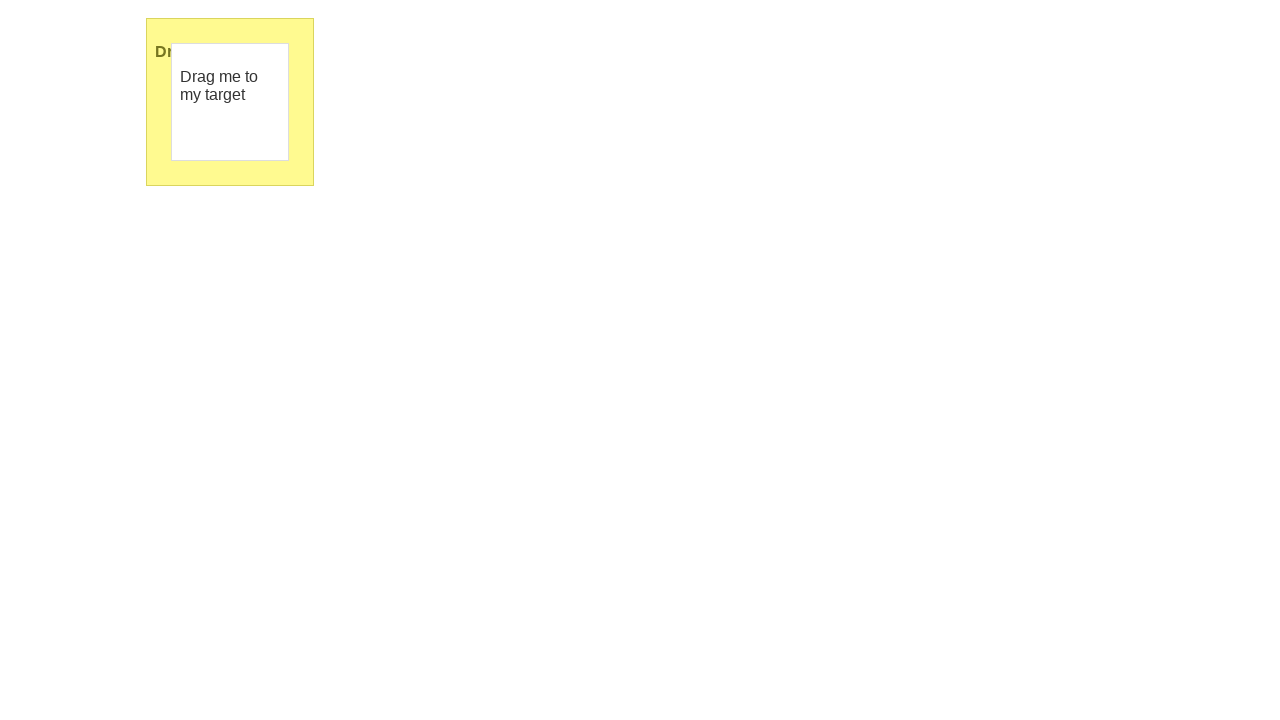